Performs a drag and drop action from box A (draggable) to box B (droppable) on a drag-and-drop test page

Starting URL: https://crossbrowsertesting.github.io/drag-and-drop

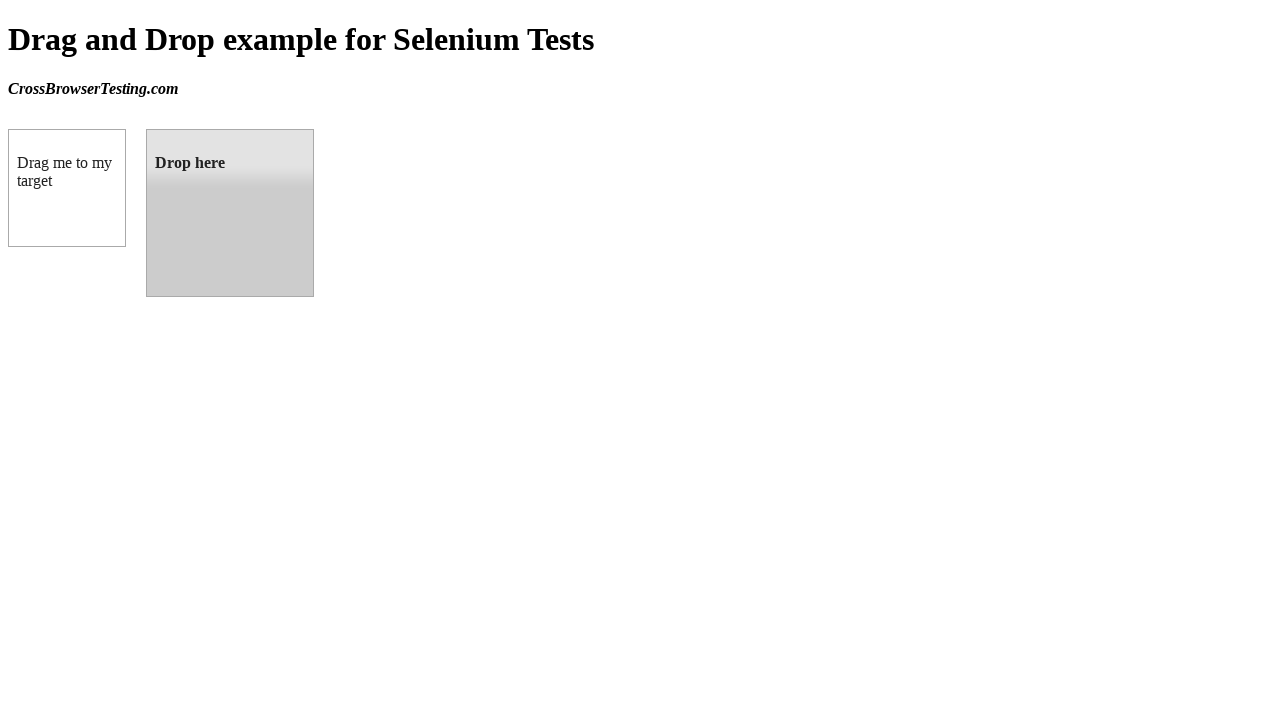

Navigated to drag-and-drop test page
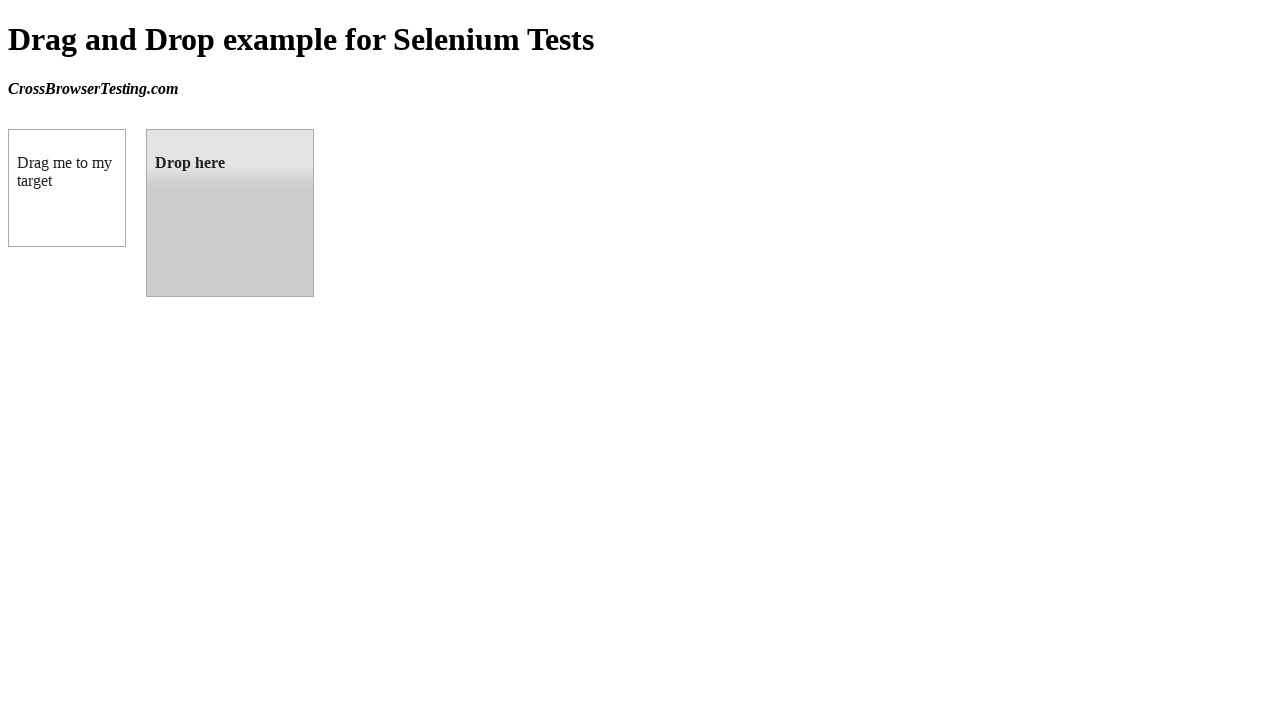

Located draggable box A element
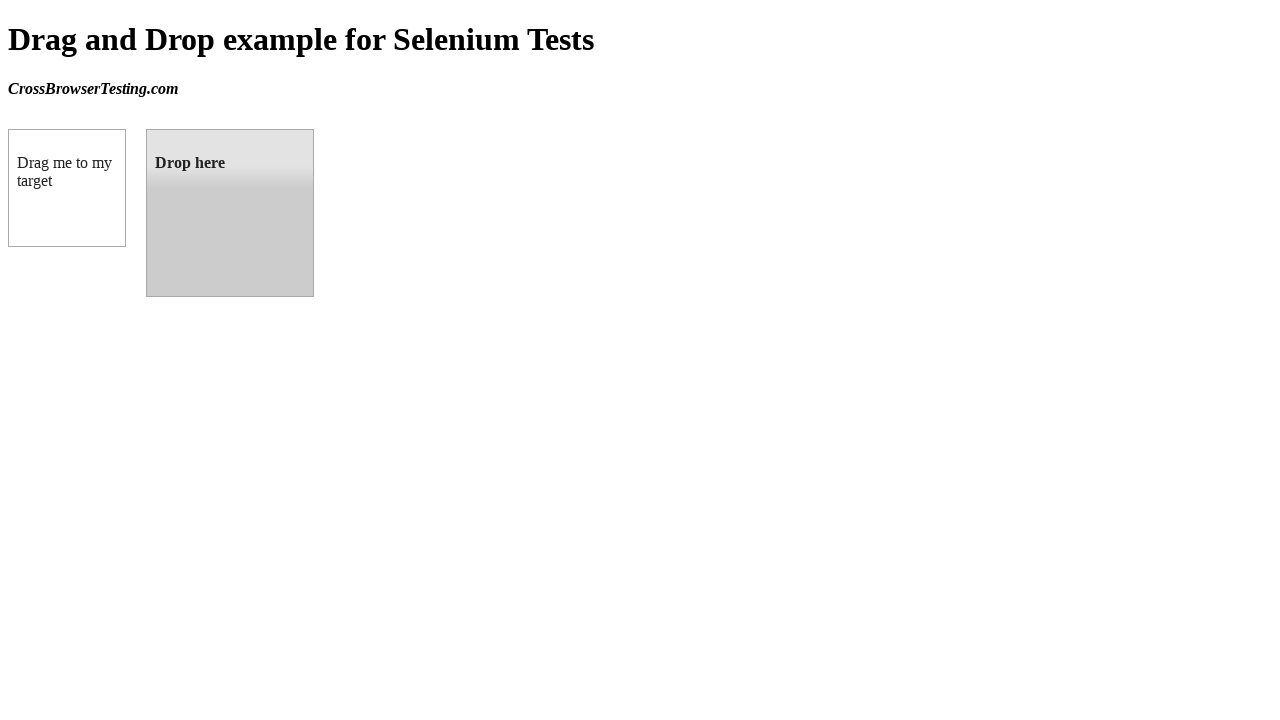

Located droppable box B element
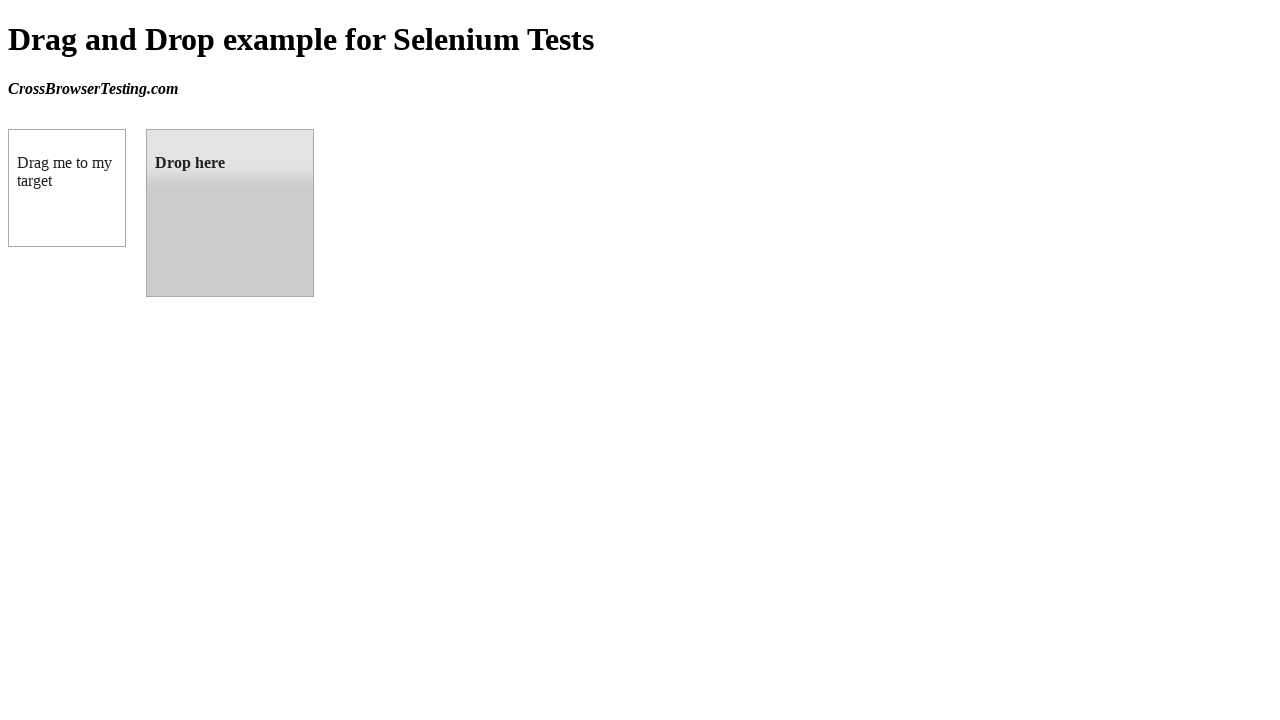

Performed drag and drop action from box A to box B at (230, 213)
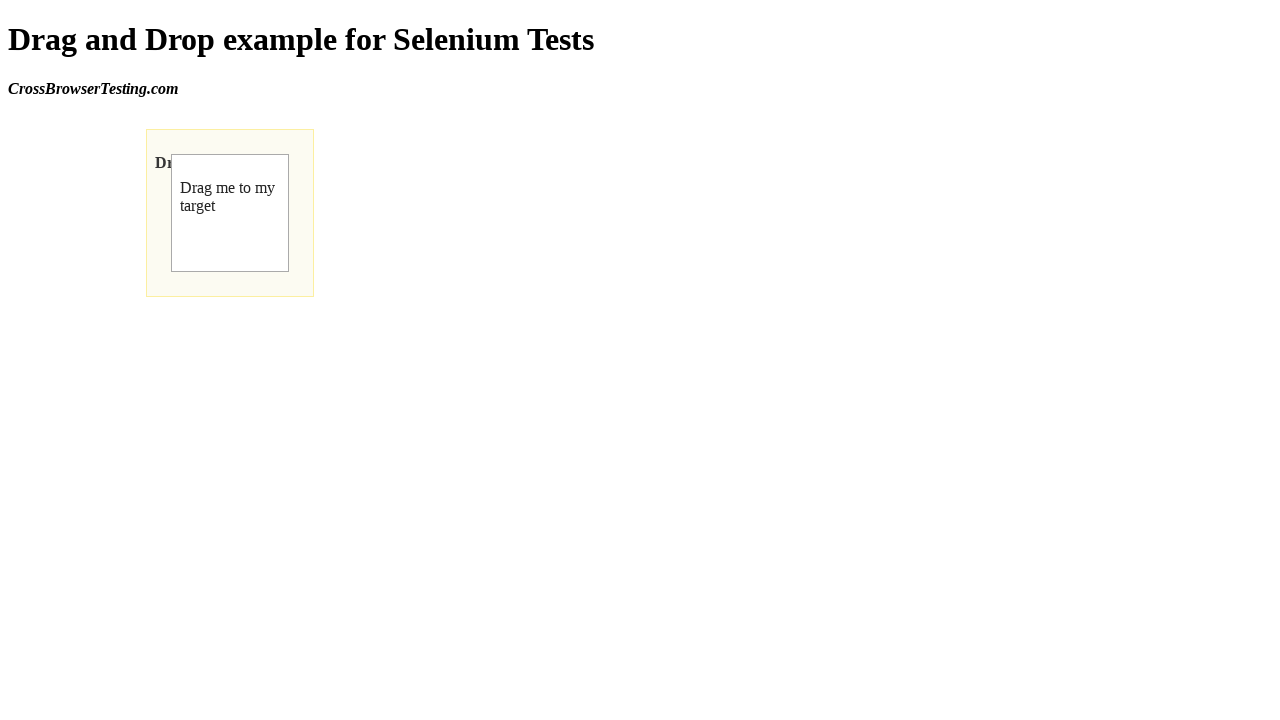

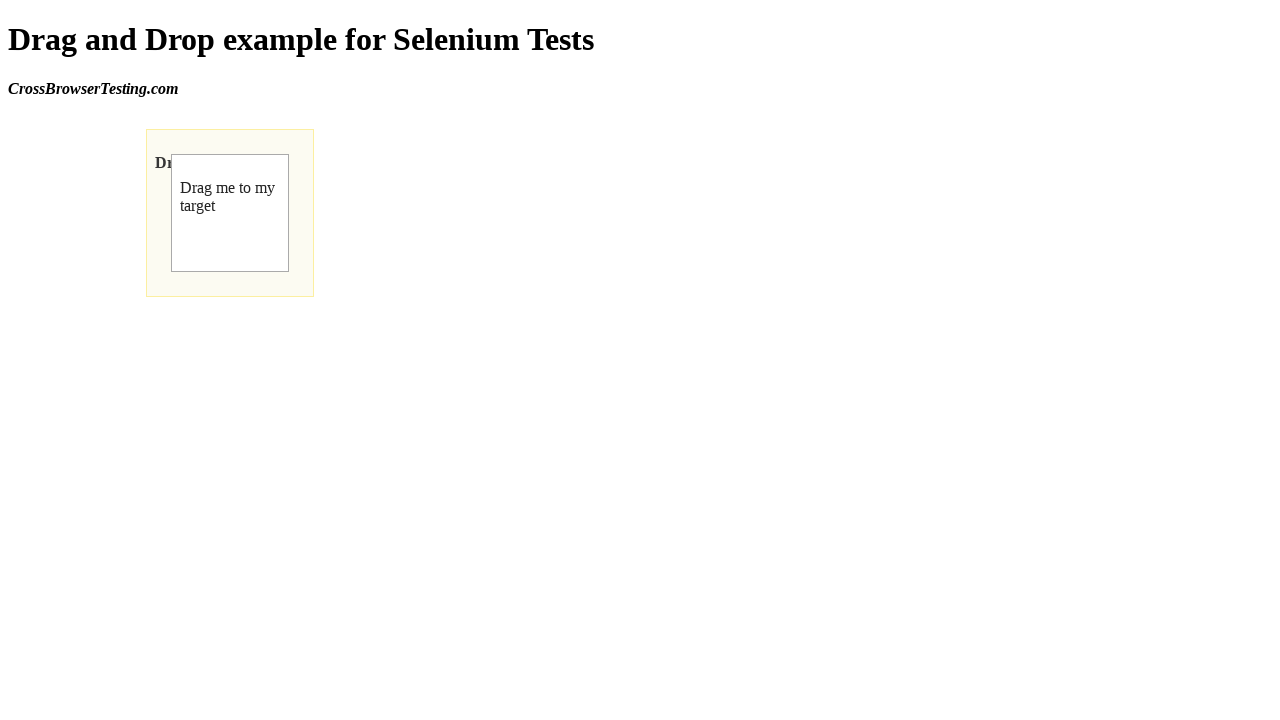